Navigates to Hotels.com Canada site and verifies the page loads

Starting URL: https://ca.hotels.com/?locale=en_CA&pos=HCOM_CA&siteid=300000002

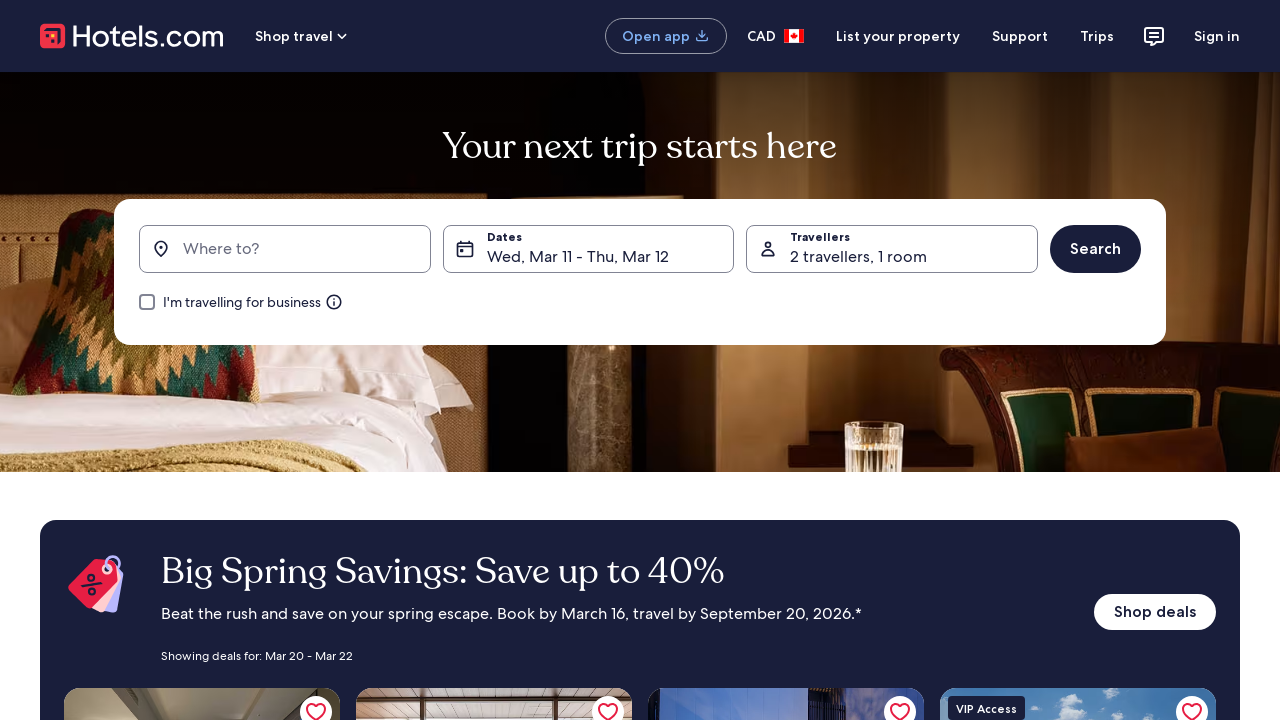

Waited for Hotels.com Canada page to reach networkidle state
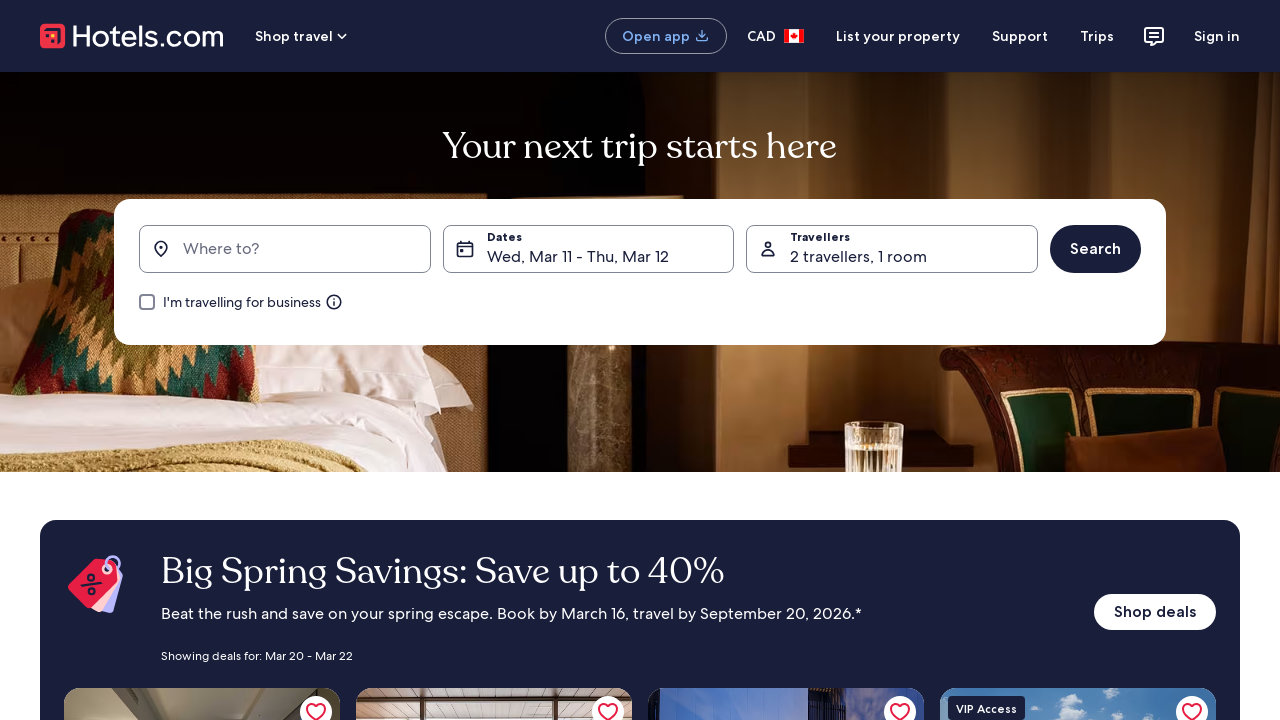

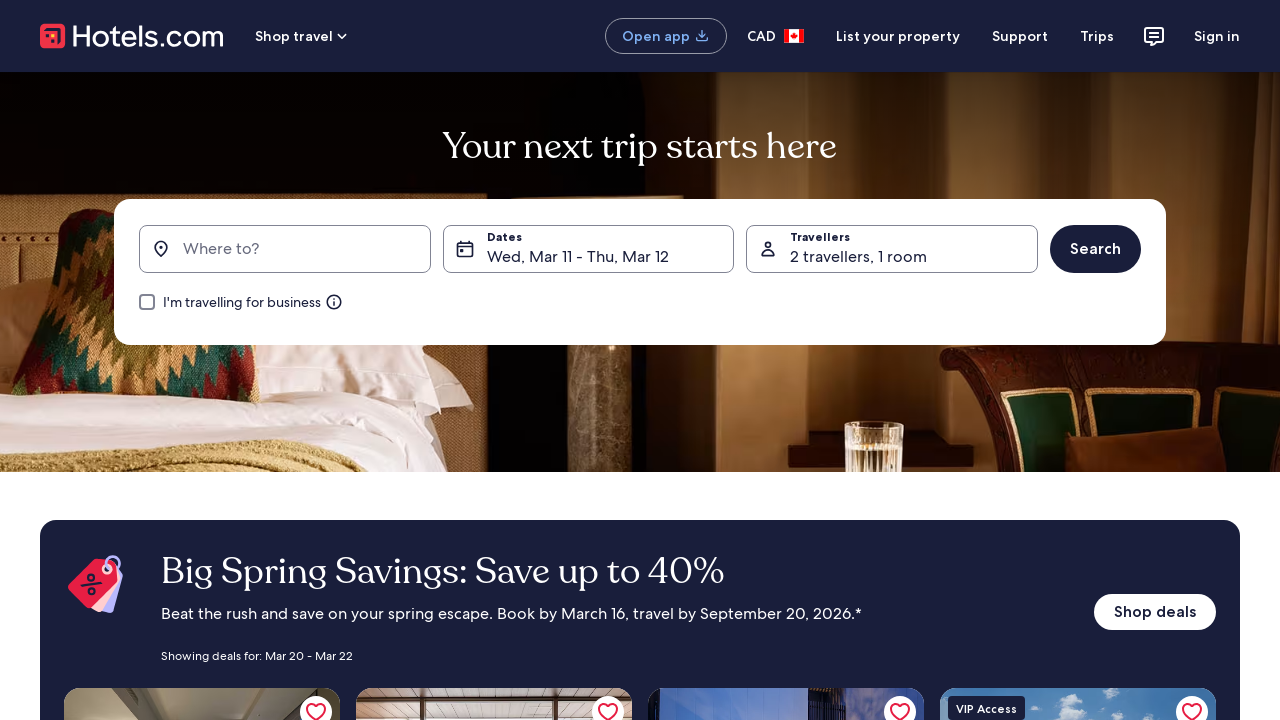